Tests Created API link by clicking it

Starting URL: https://demoqa.com/links

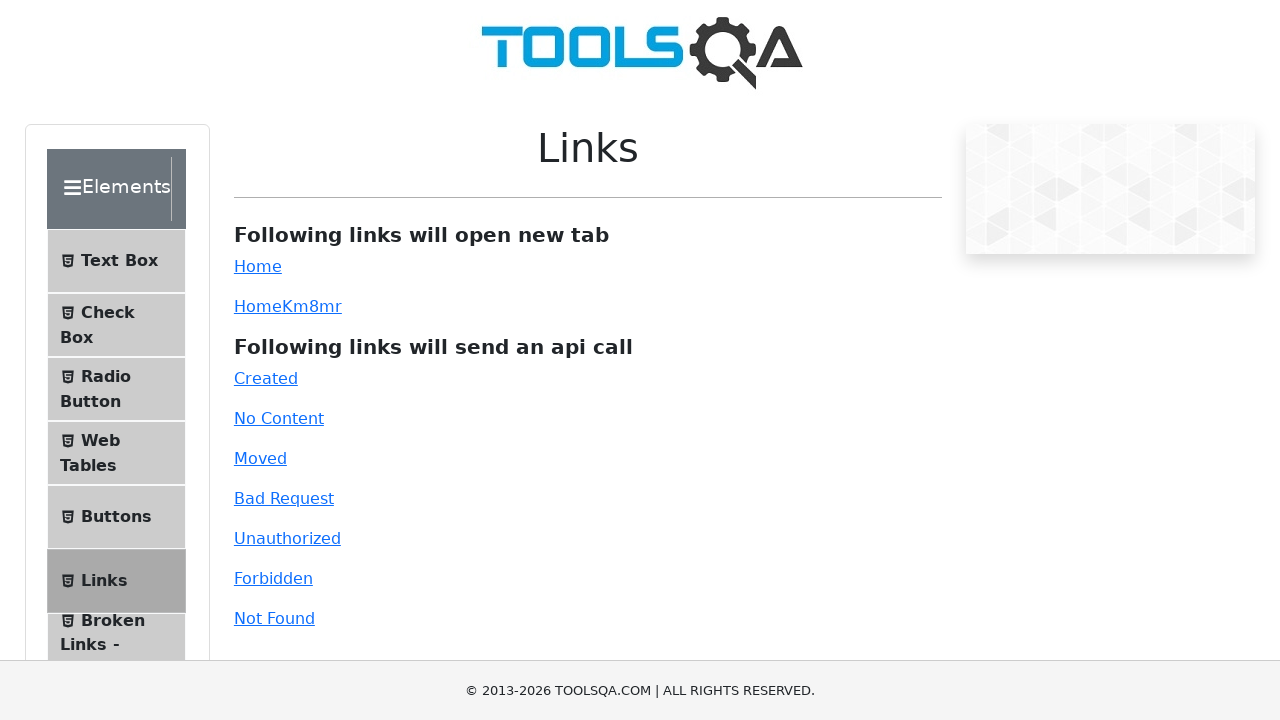

Clicked Created link to trigger API call at (266, 378) on #created
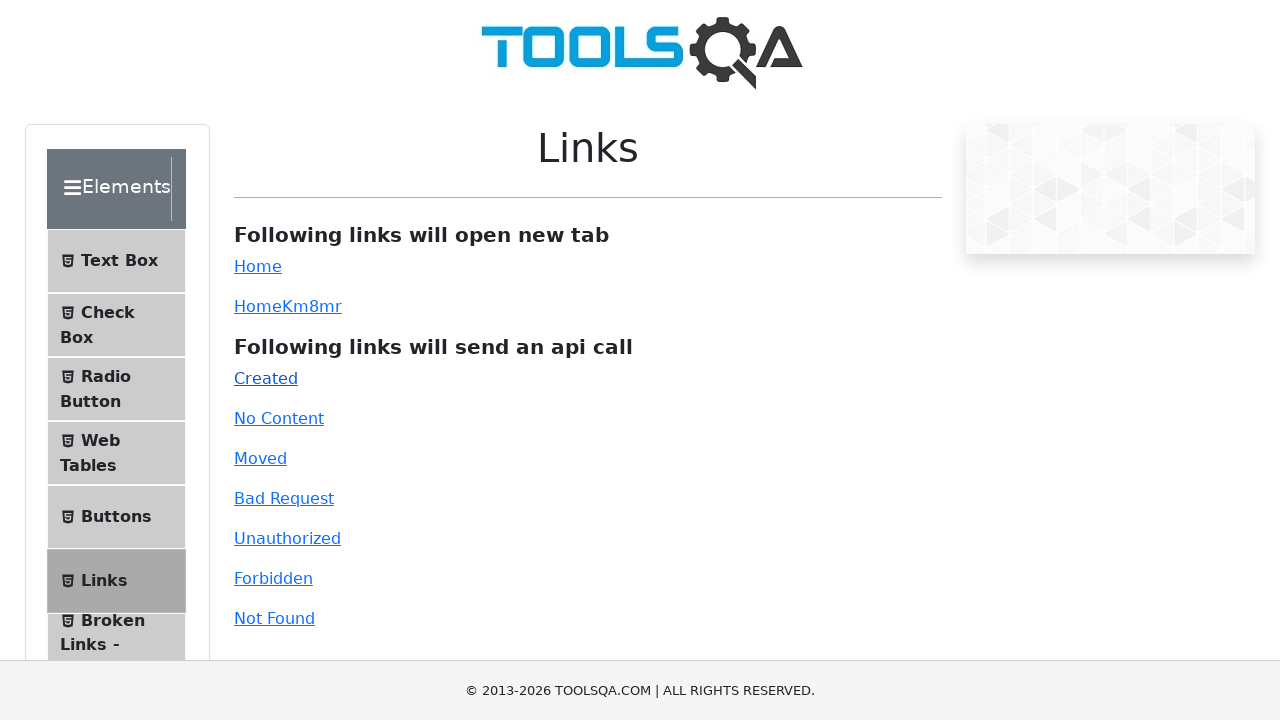

API response message appeared
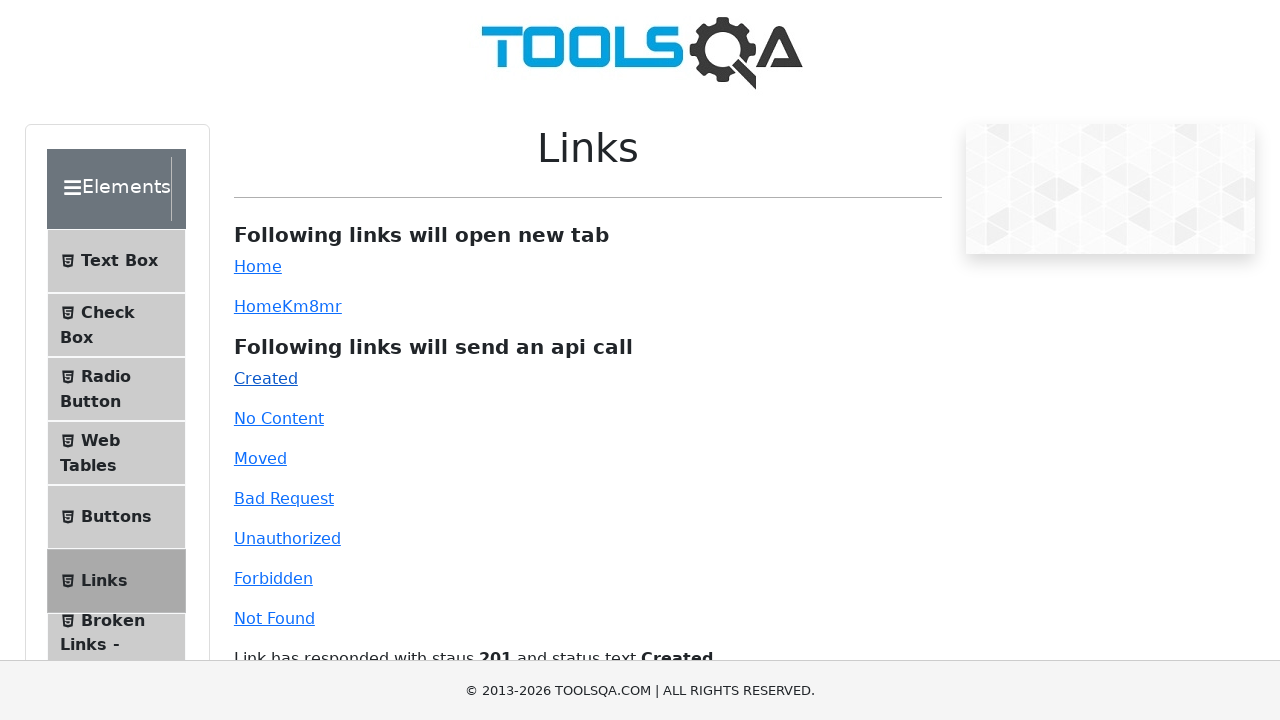

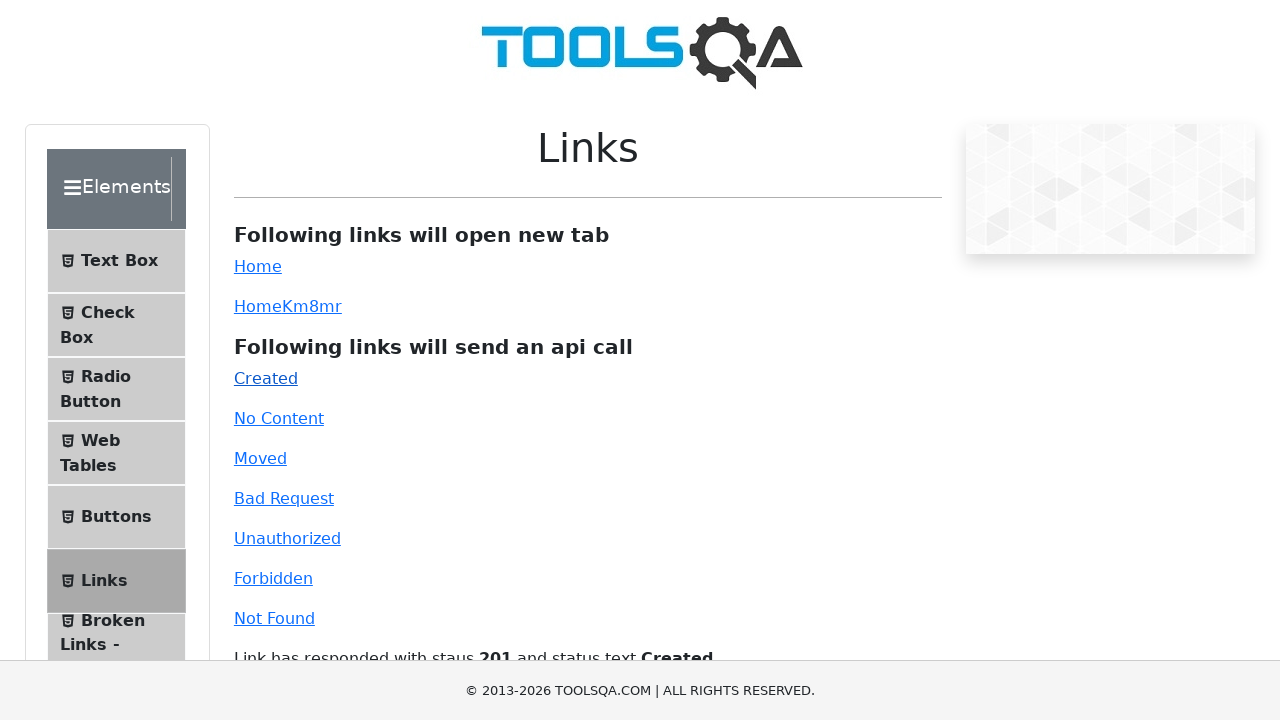